Tests shadow DOM element interaction by filling an input field within a shadow root using CSS piercing selector

Starting URL: https://selectorshub.com/xpath-practice-page/

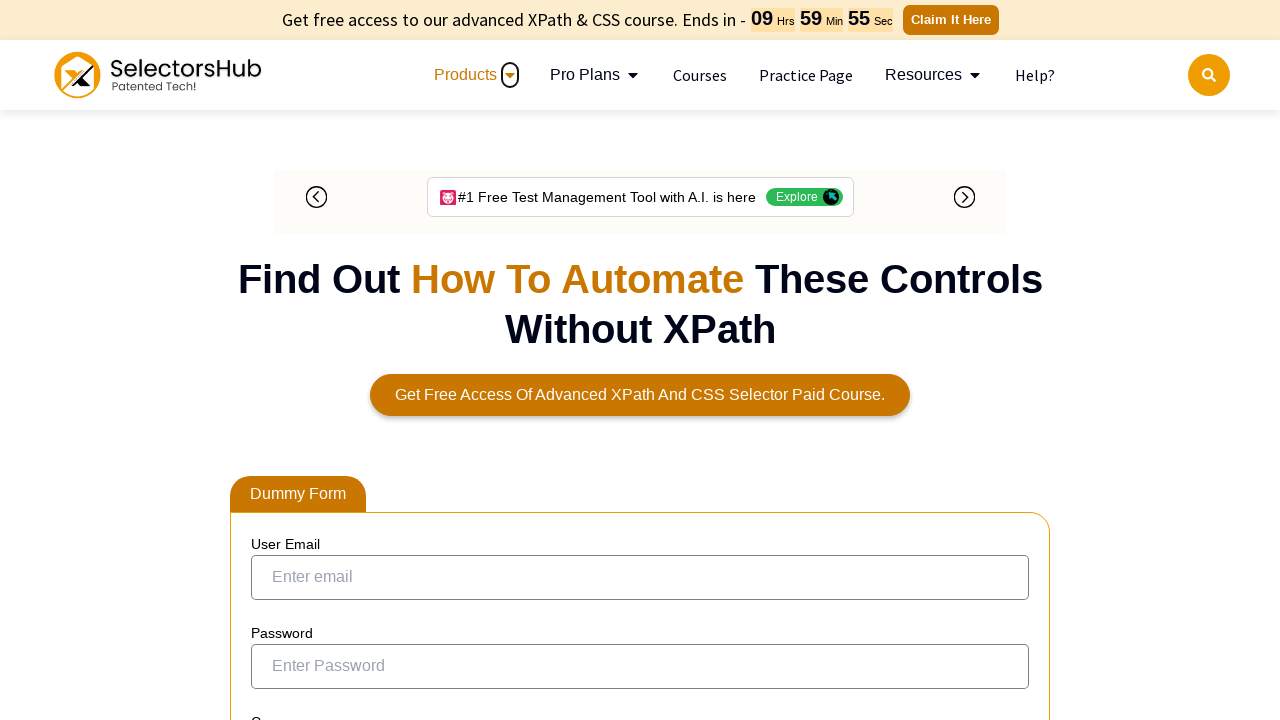

Filled shadow DOM input field with 'Michael Brown' using CSS piercing selector on div[id='userName'] >>> input[id='kils']
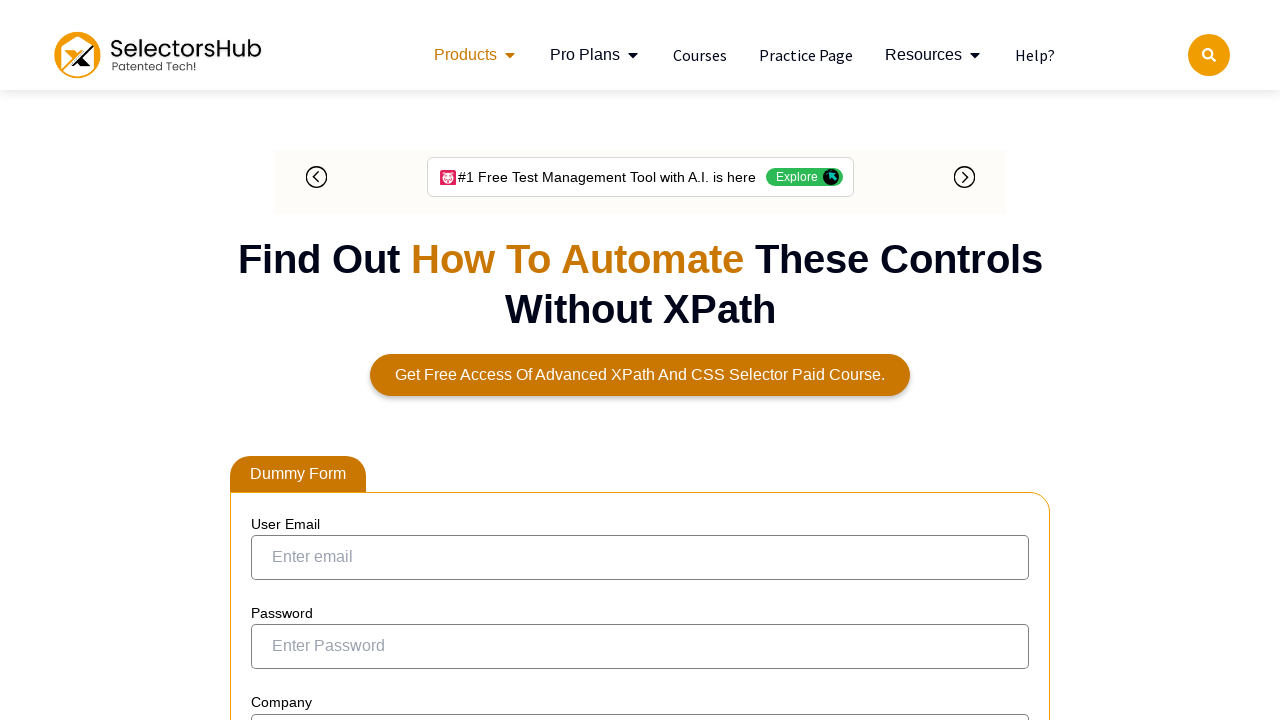

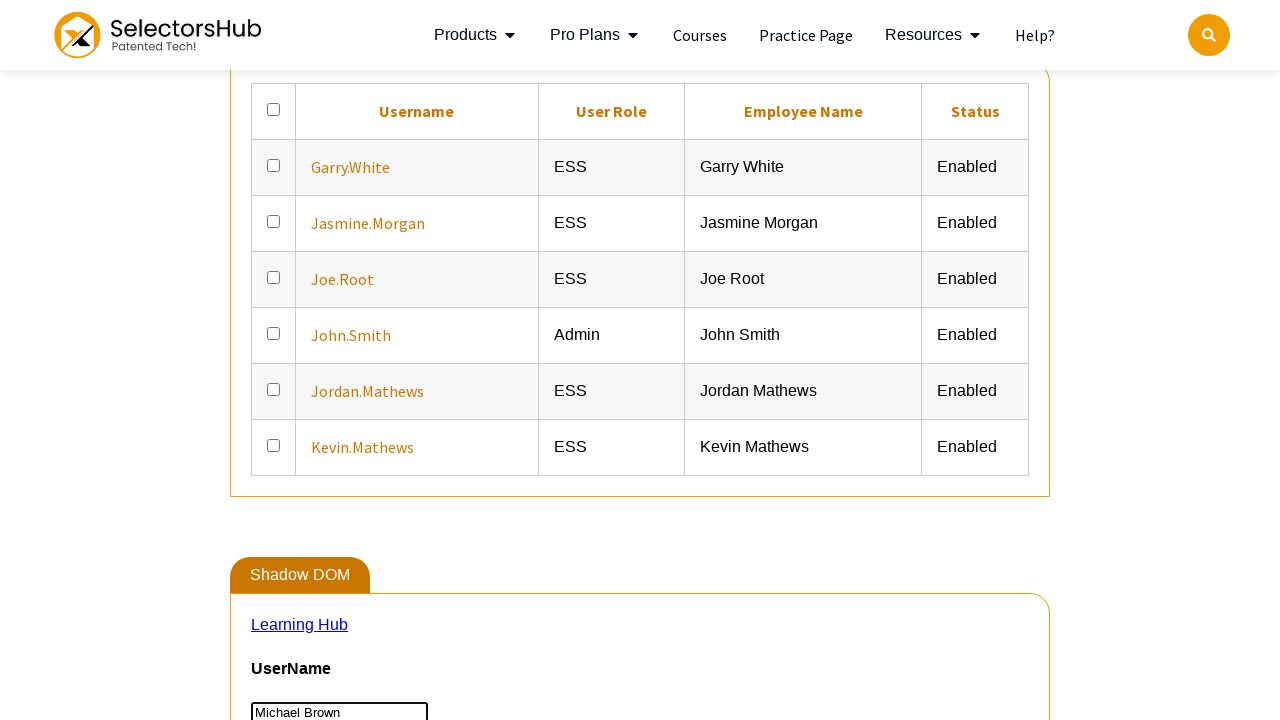